Navigates to a YouTube video page and attempts to click on various ad-related elements including image containers and ad frames on the page.

Starting URL: https://www.youtube.com/watch?v=_BI82YaqVU0

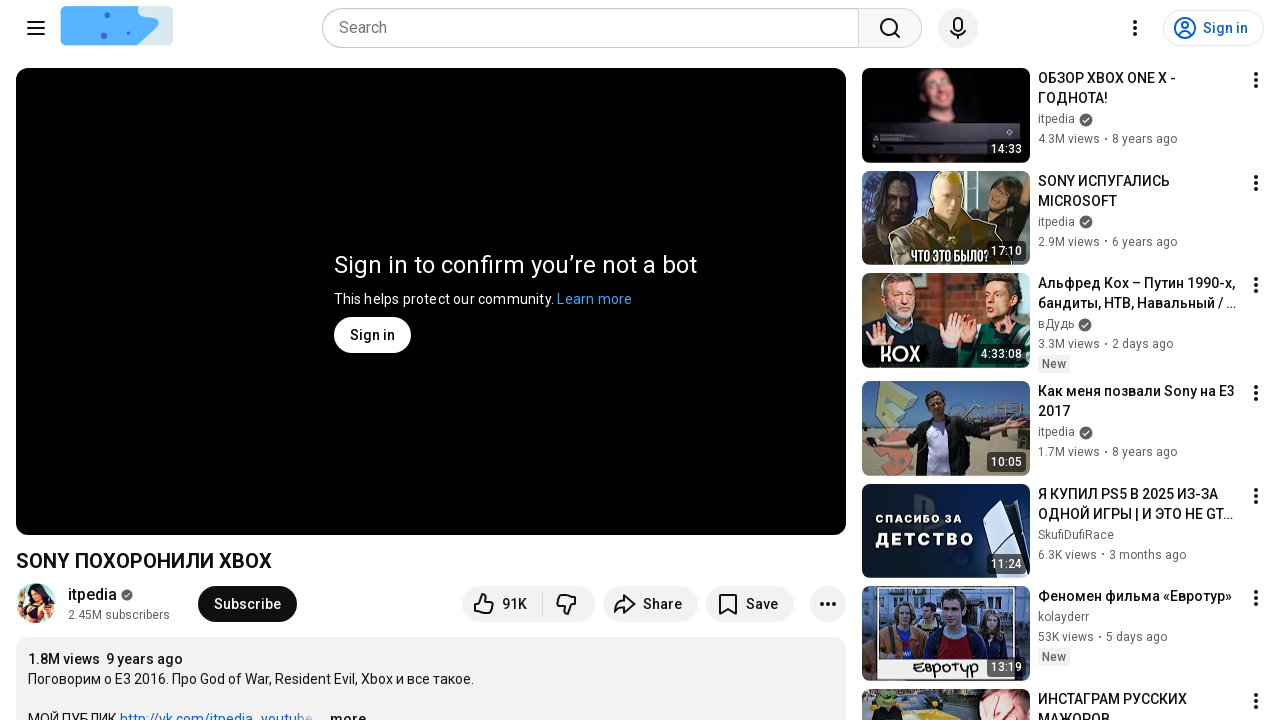

Waited 20 seconds for YouTube video page to load
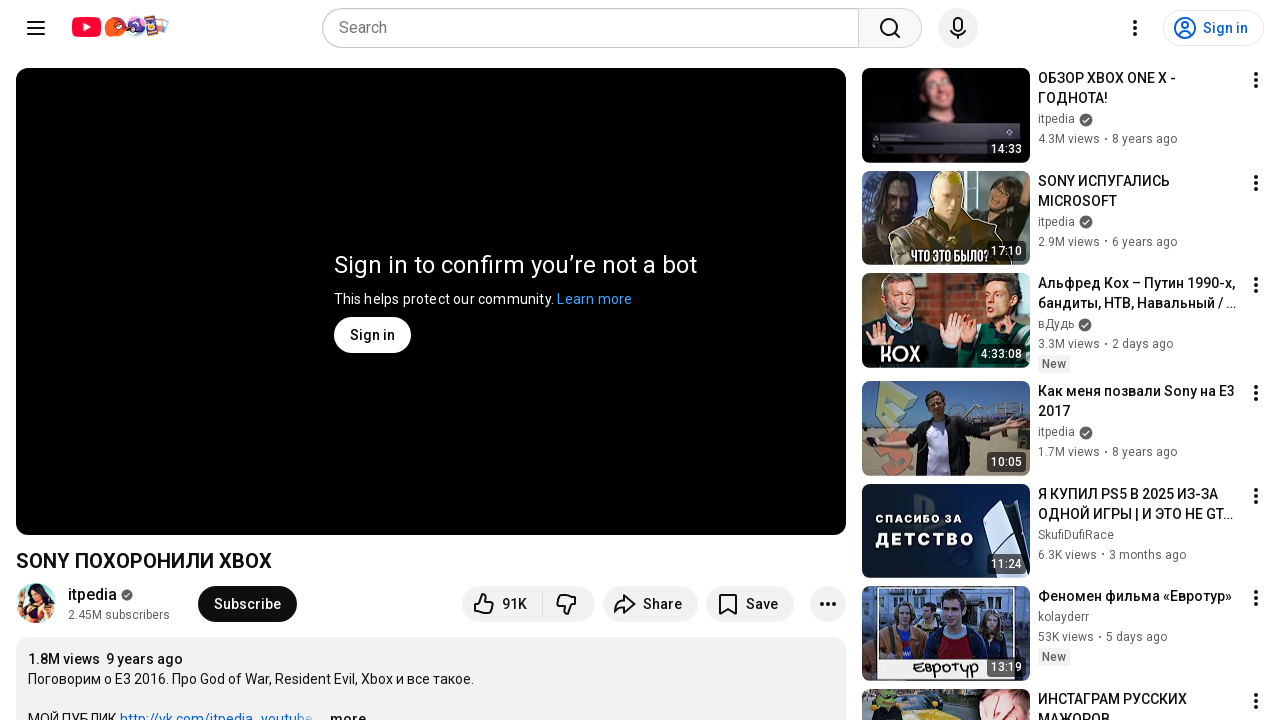

Failed to click on ad image container element on .image-container
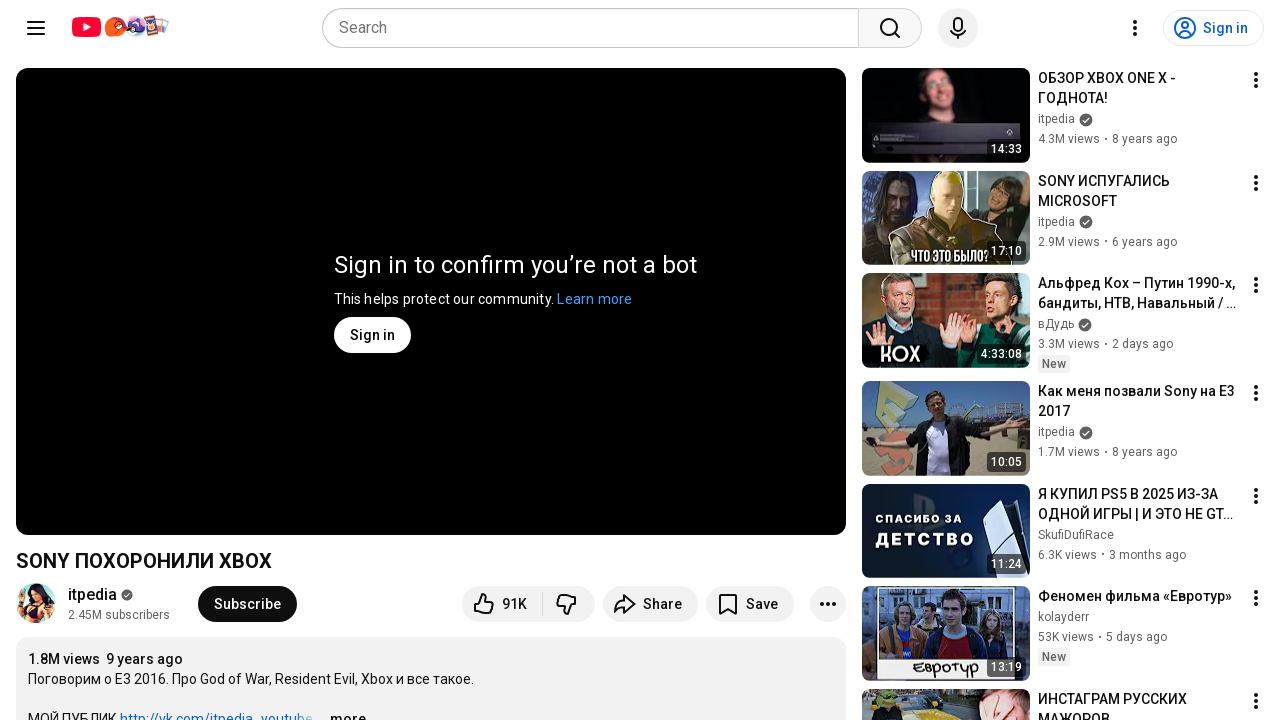

Waited 5 seconds
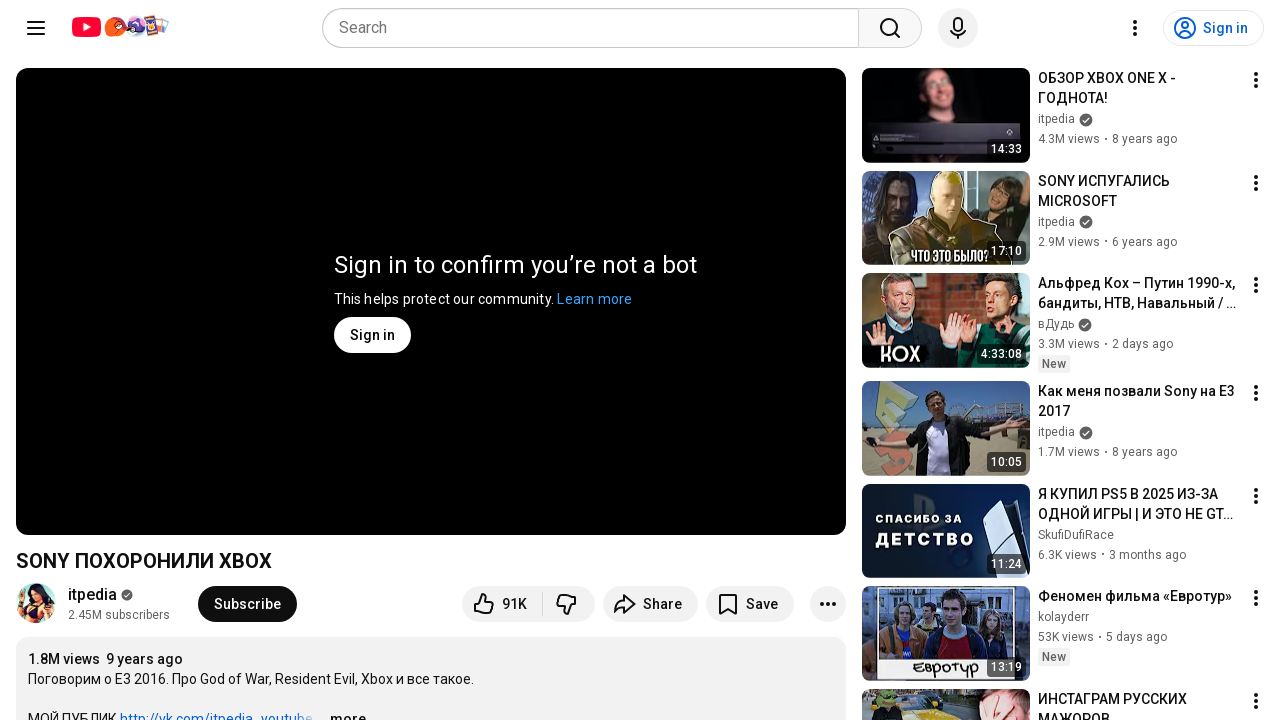

Failed to click on ad image container element (second attempt) on .image-container
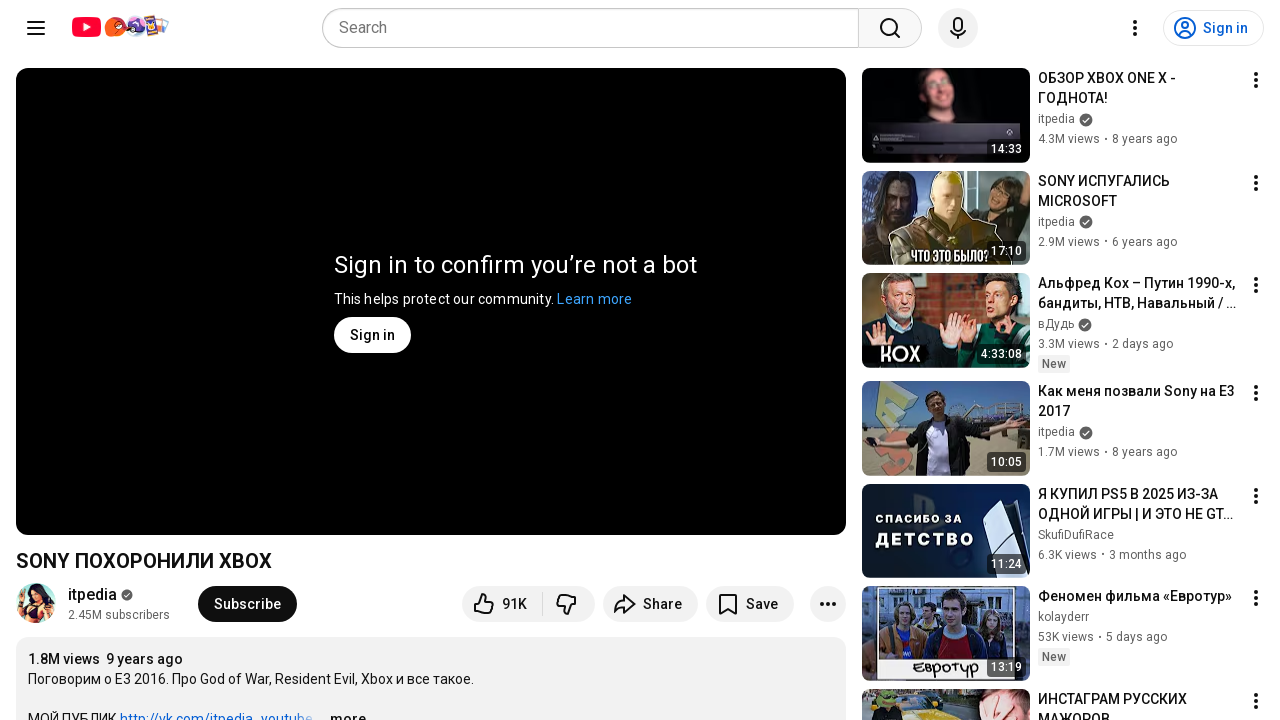

Waited 5 seconds
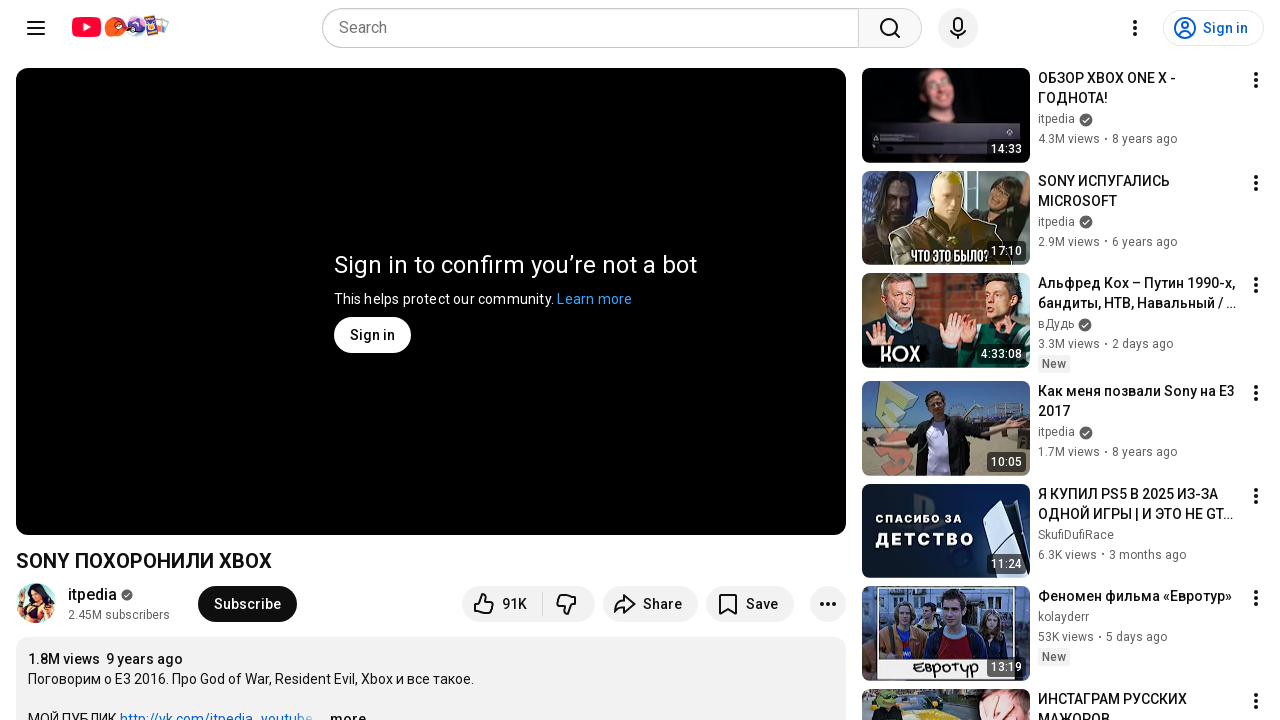

Failed to click on Google ads frame 1 on #google_ads_frame1
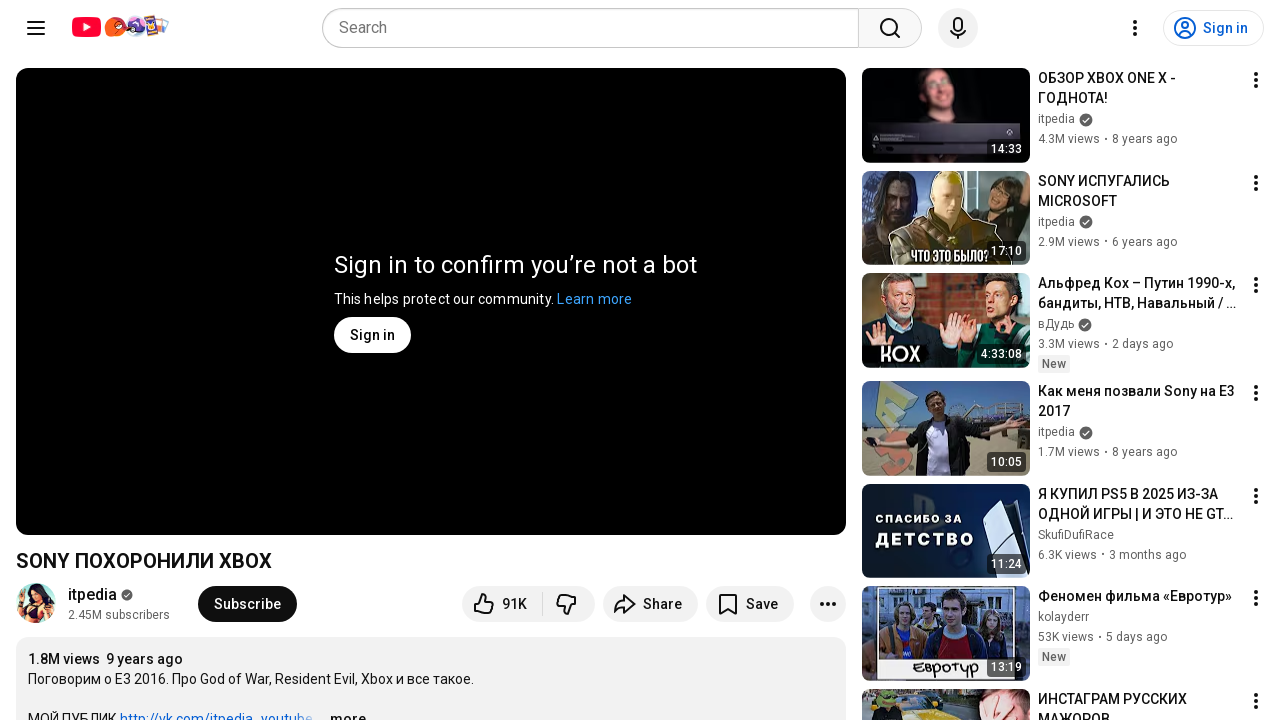

Failed to click on Google ads frame 2 on #google_ads_frame2
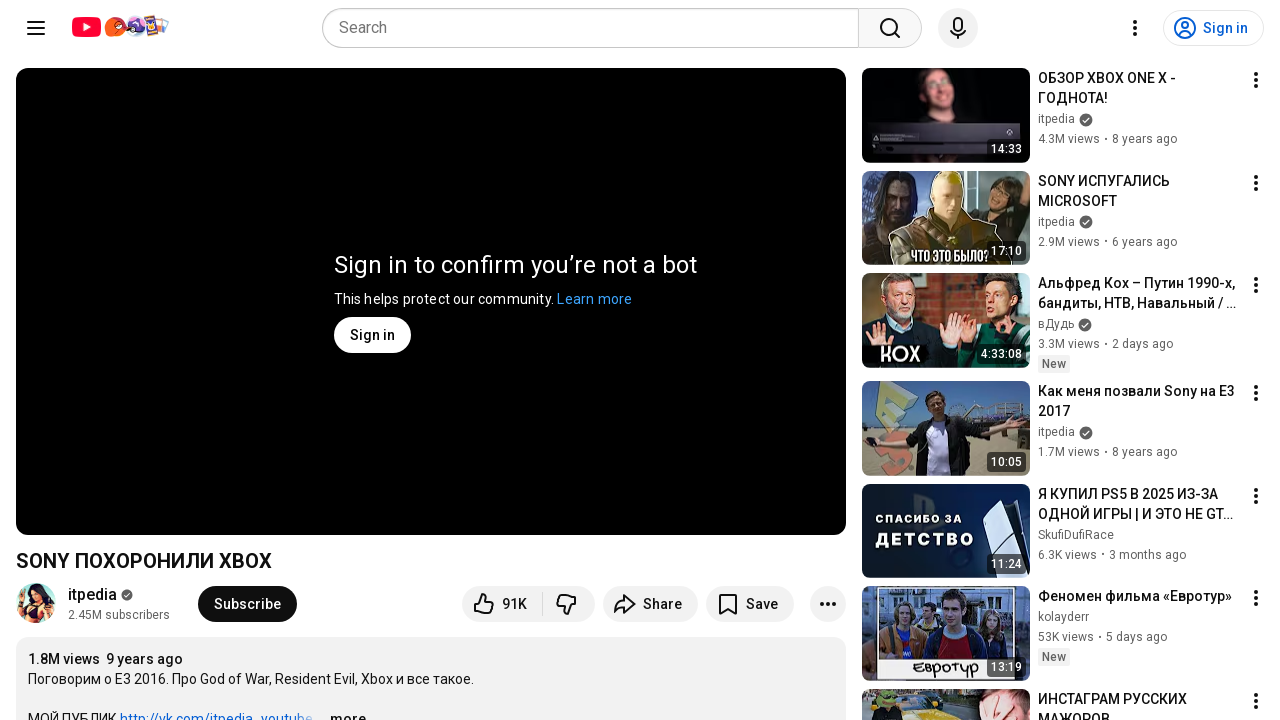

Failed to click on text-title element on .text-title
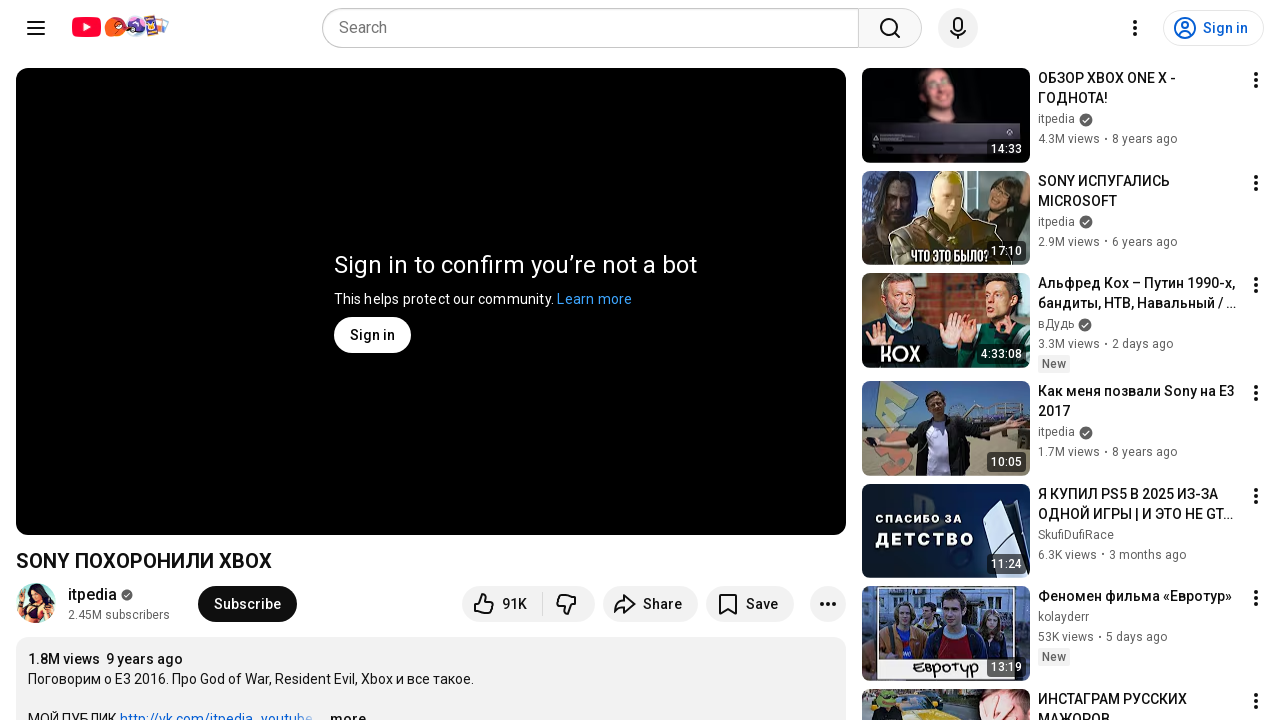

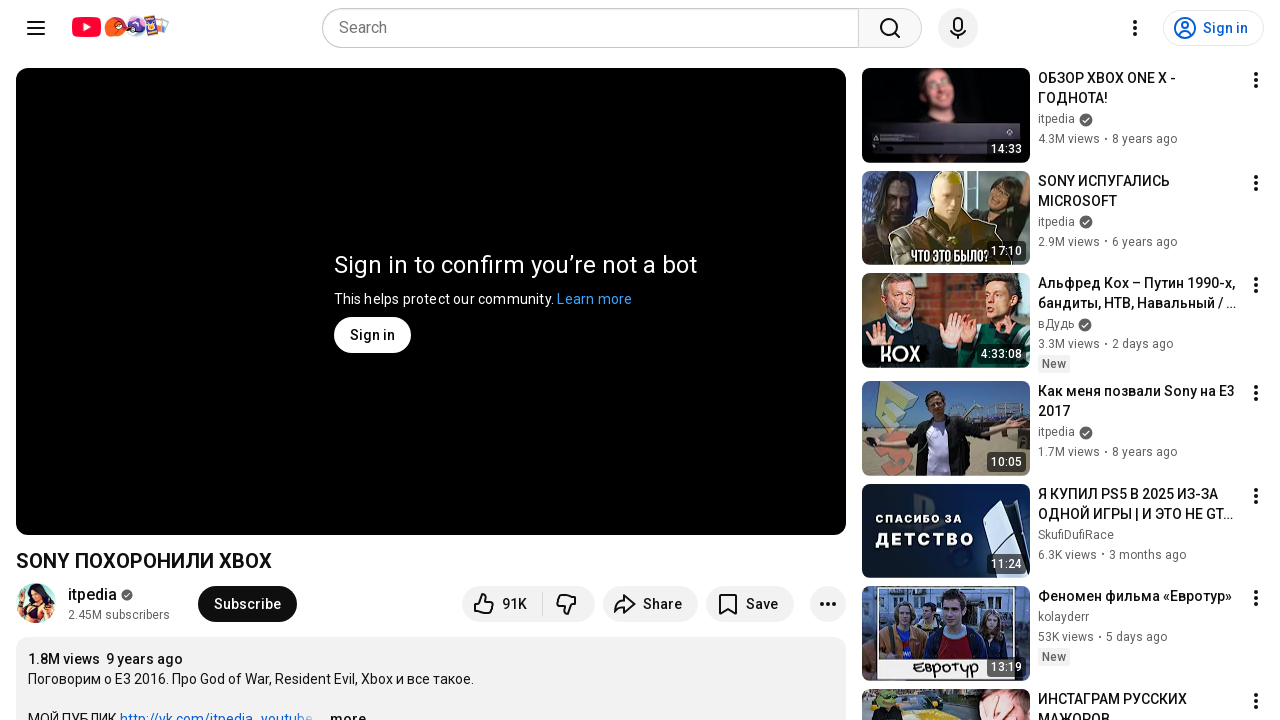